Navigates to the hockey teams page and verifies that team data is displayed correctly

Starting URL: https://www.scrapethissite.com/pages/

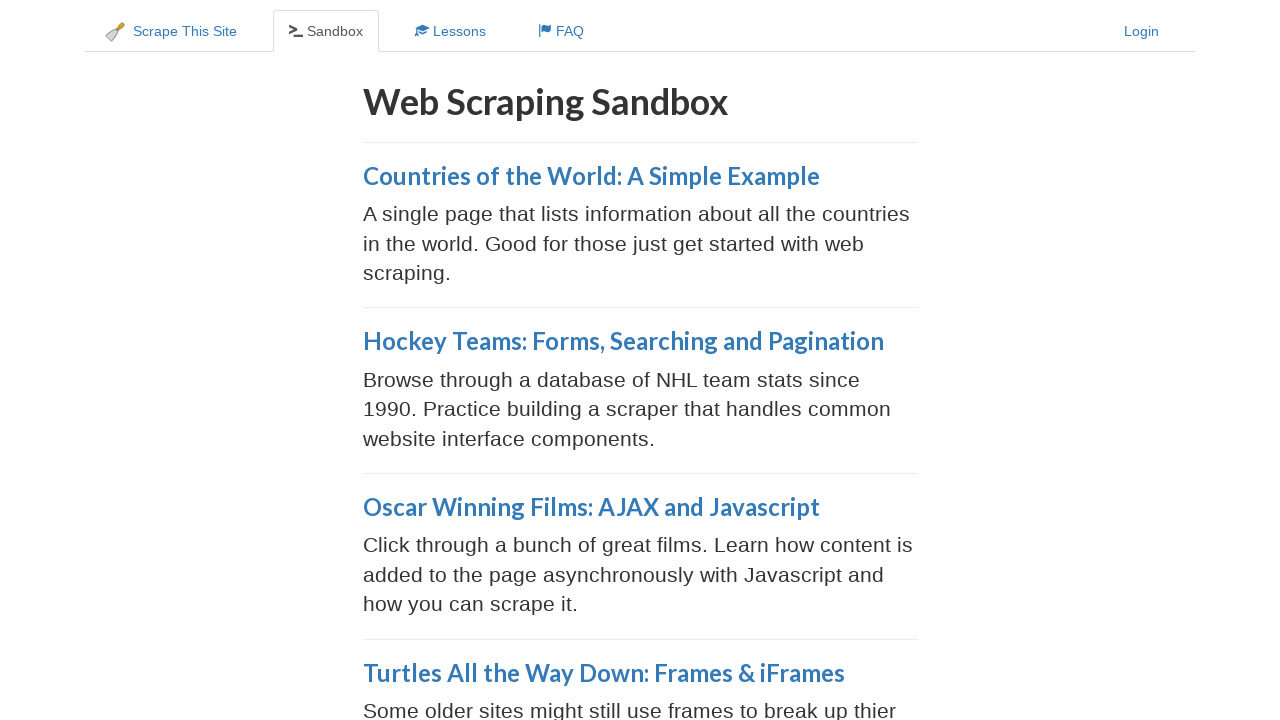

Clicked on the Hockey Teams link at (623, 341) on a[href='/pages/forms/']
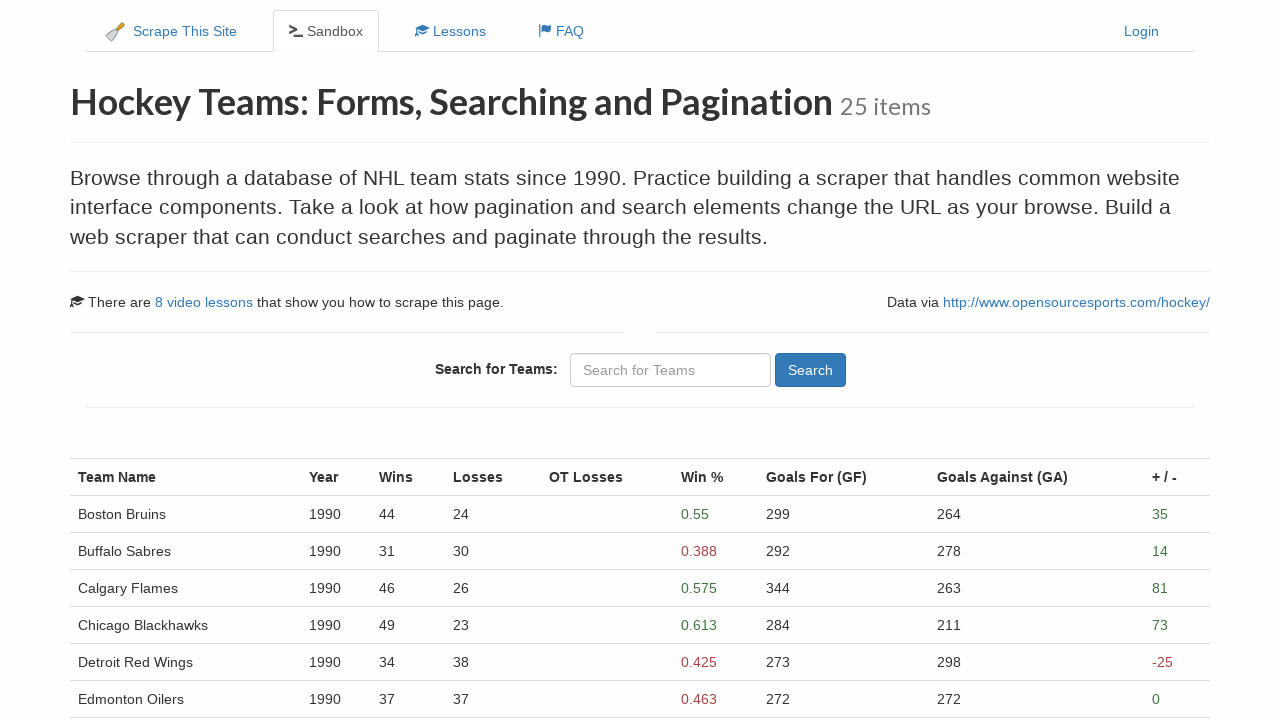

Hockey teams page loaded - team elements found
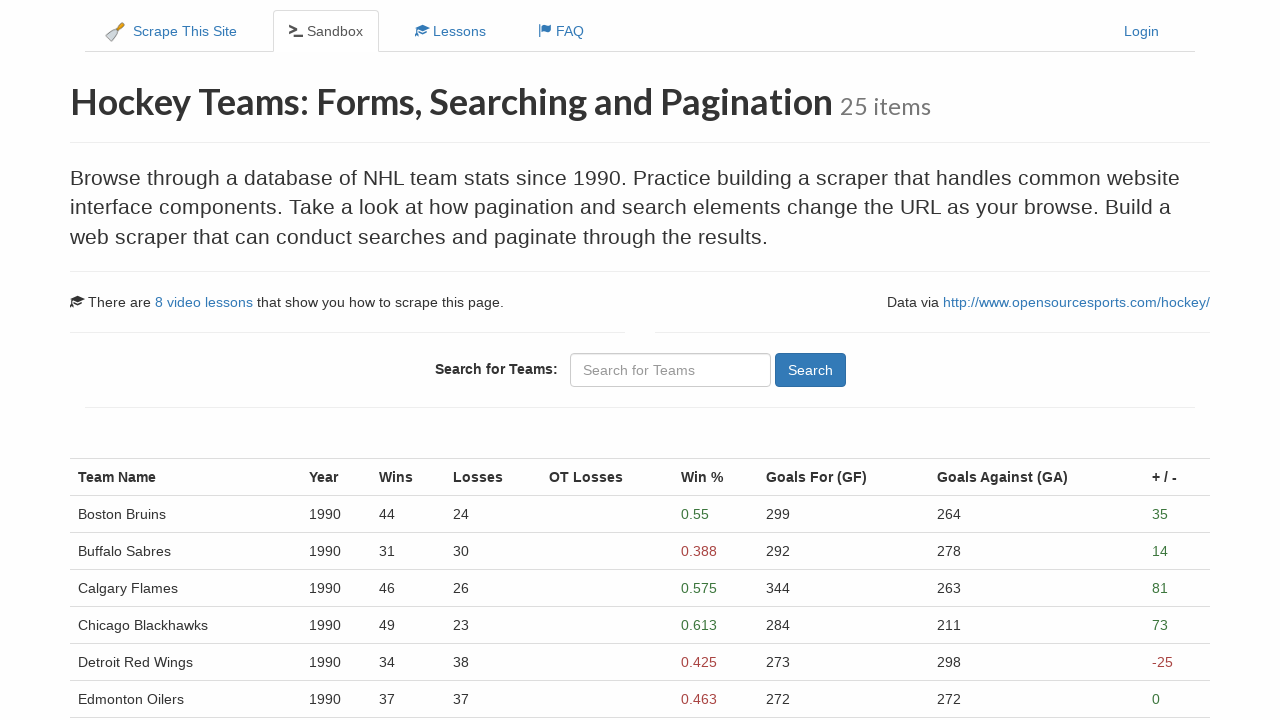

Verified that team data is displayed correctly in table rows
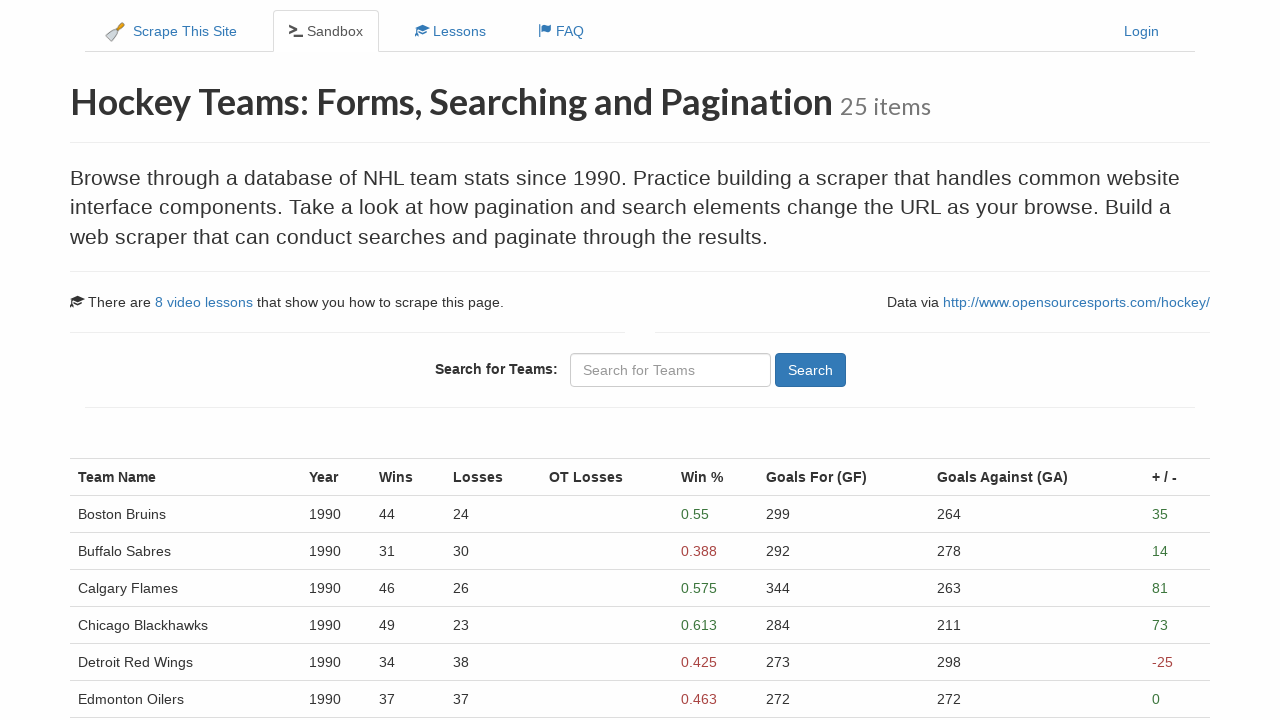

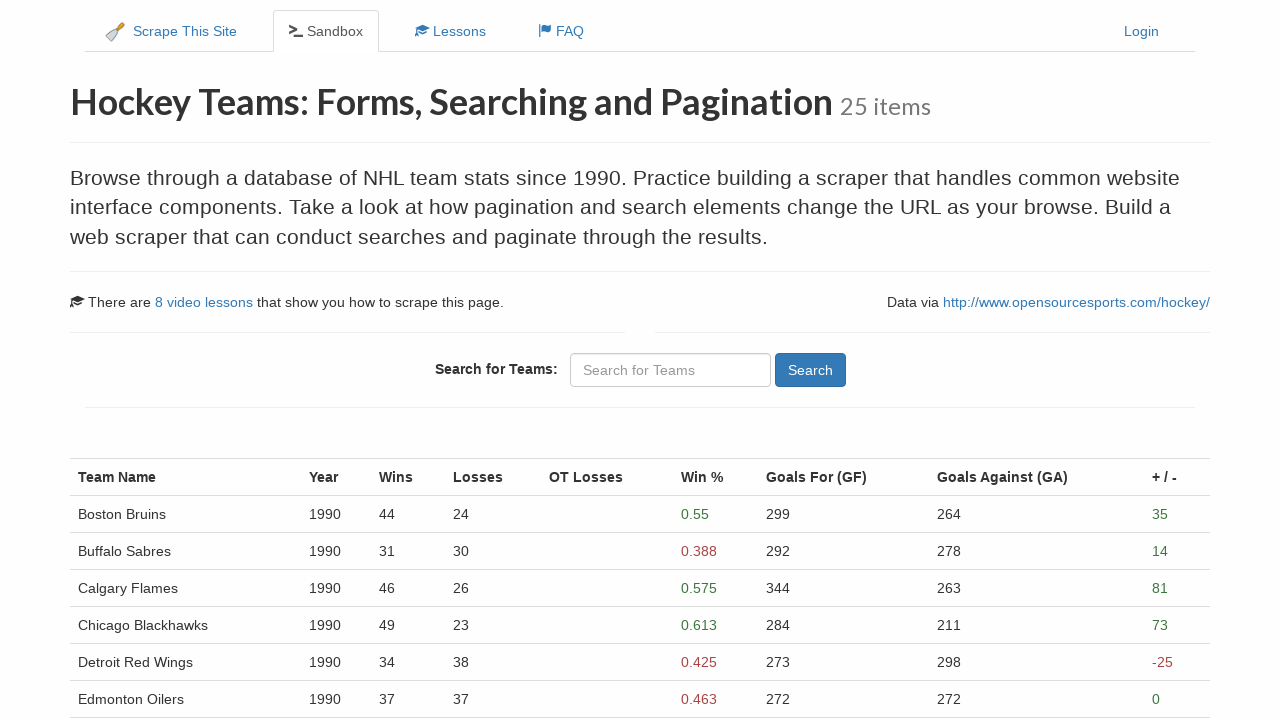